Tests accordion widget functionality by clicking through all accordion sections and then specifically finding and clicking on a particular accordion tab

Starting URL: http://demo.automationtesting.in/Accordion.html

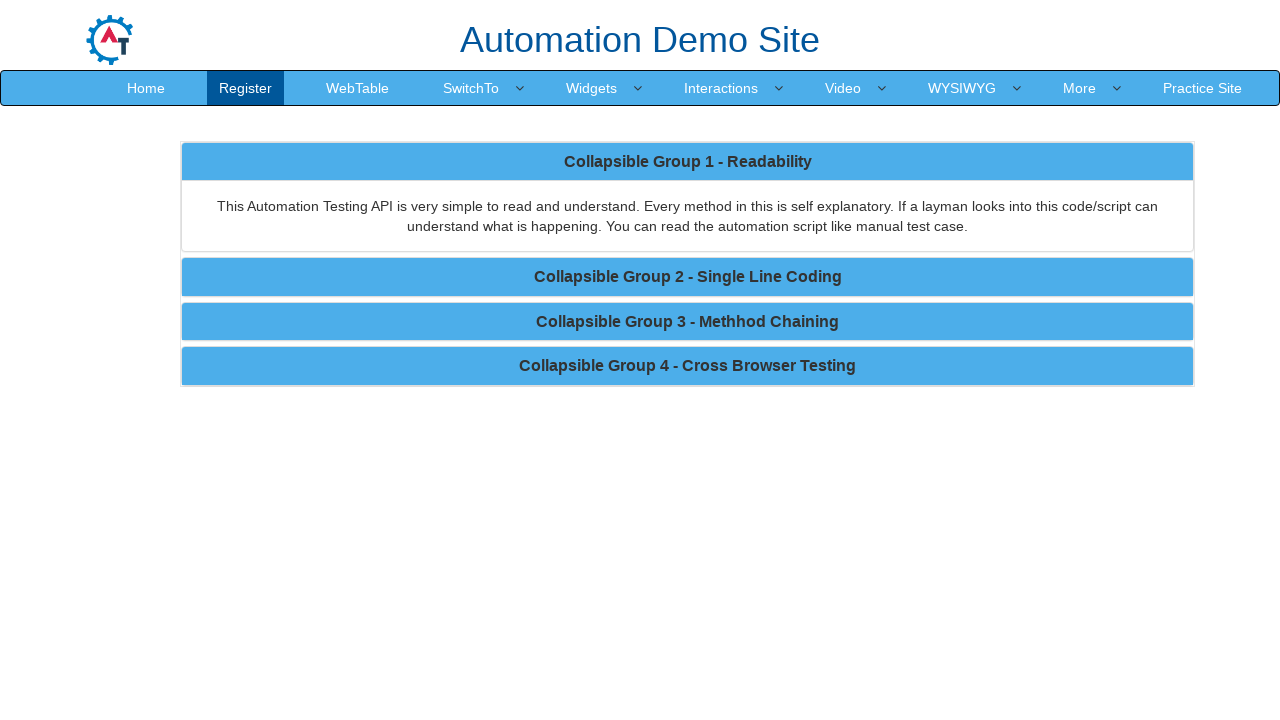

Navigated to accordion test page
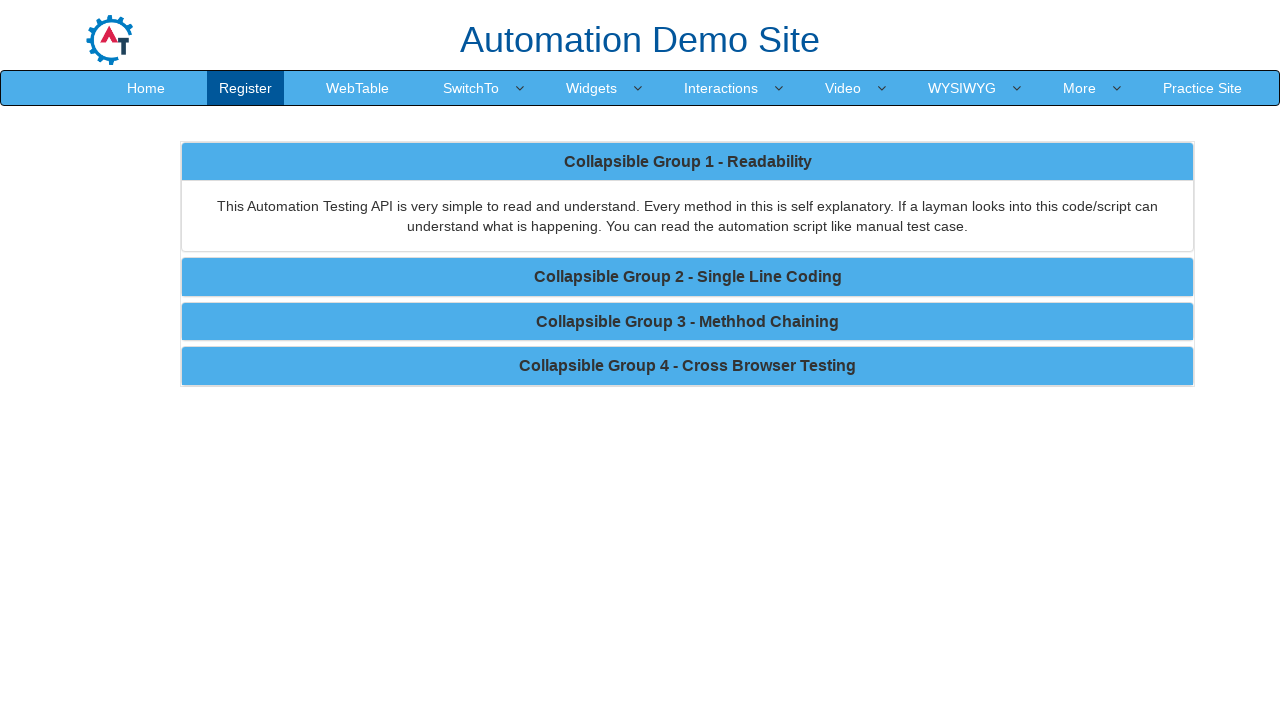

Retrieved all accordion elements, found 4 accordions
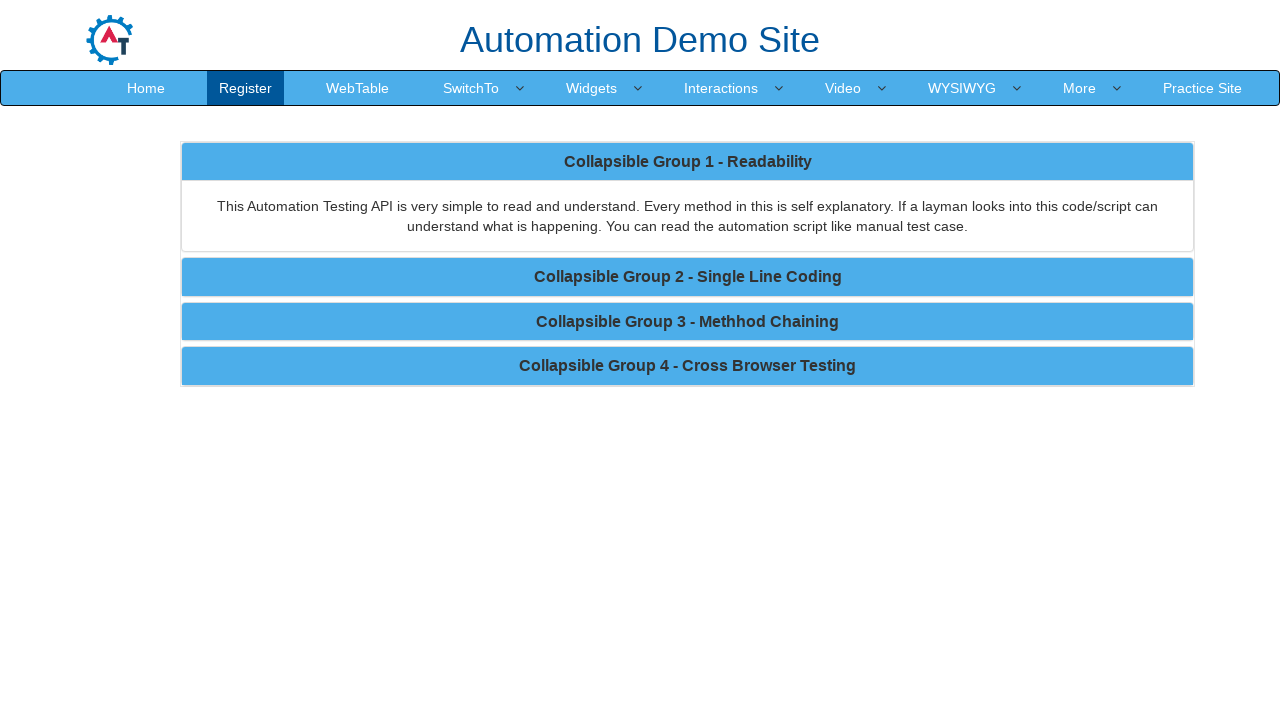

Clicked accordion section 1 header at (688, 161) on //a[@href='#collapse1']/b
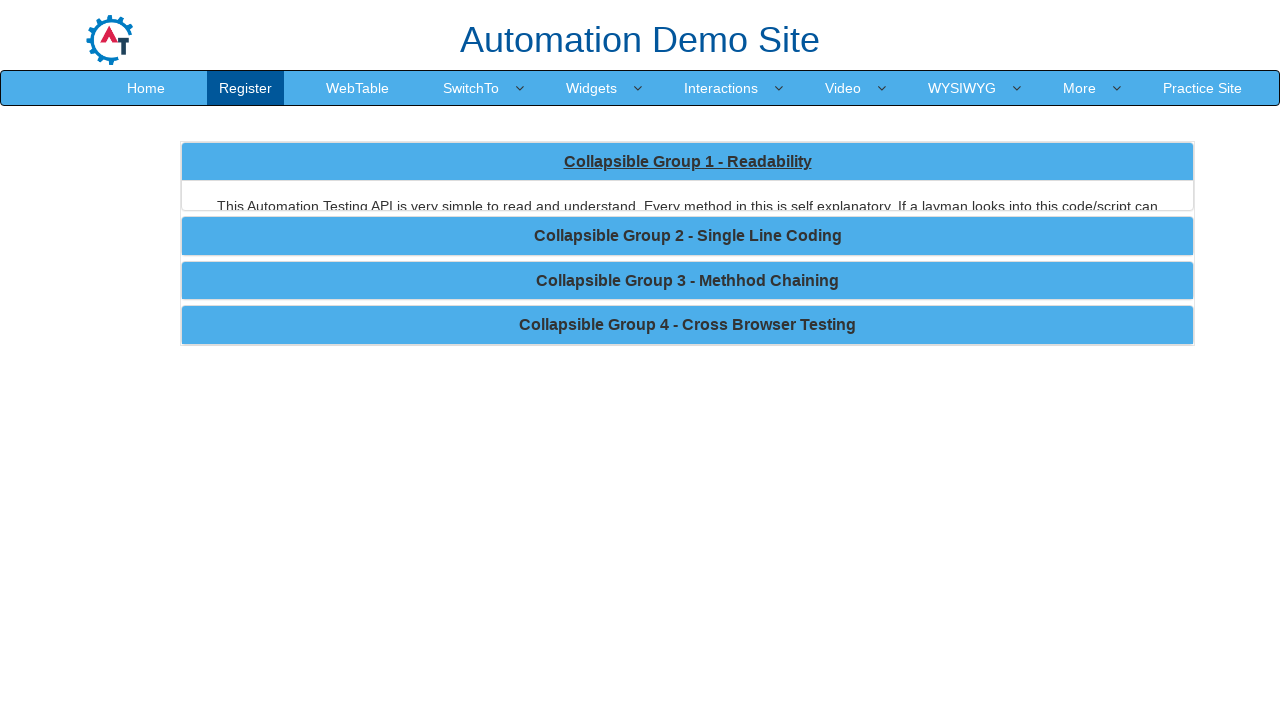

Accordion section 1 content became visible
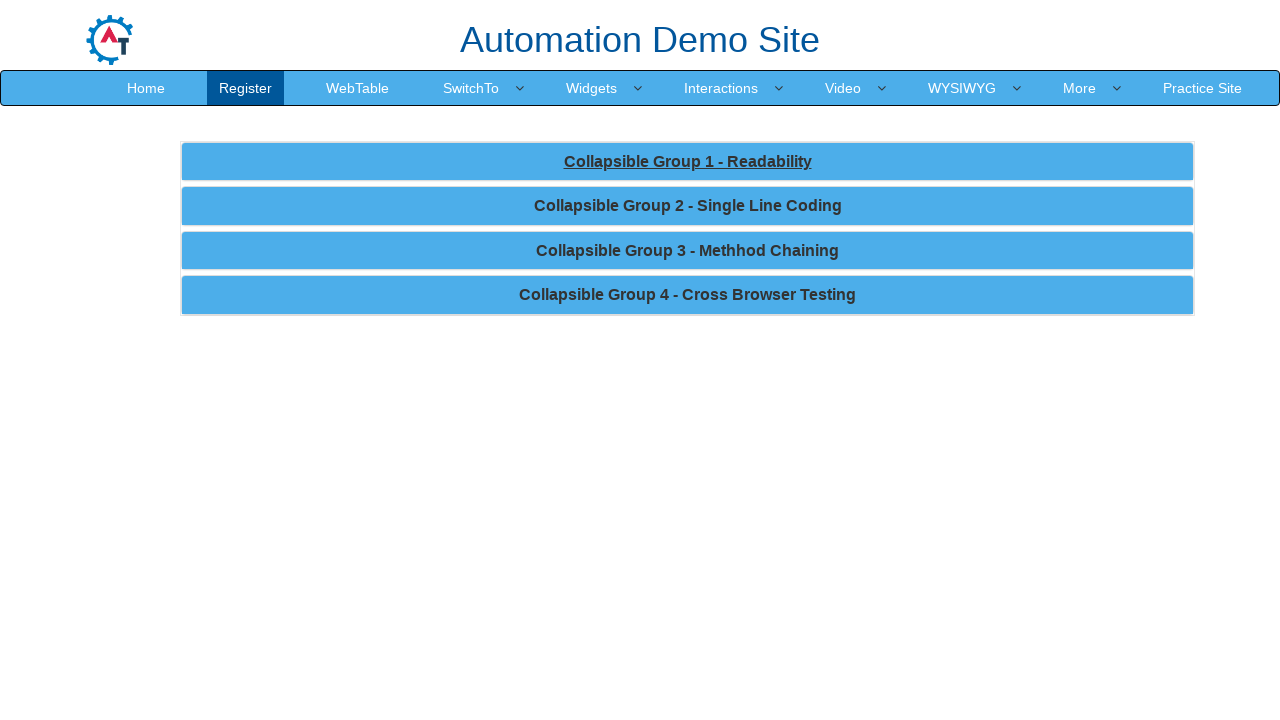

Clicked accordion section 2 header at (688, 206) on //a[@href='#collapse2']/b
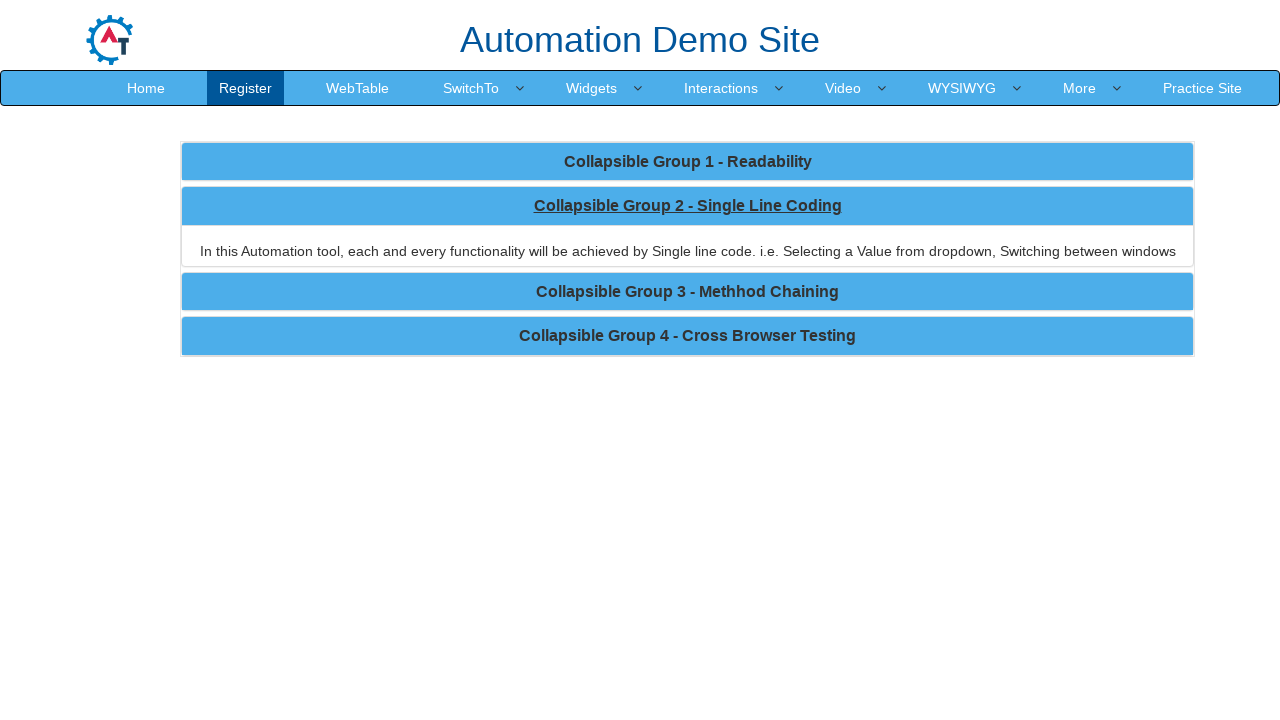

Accordion section 2 content became visible
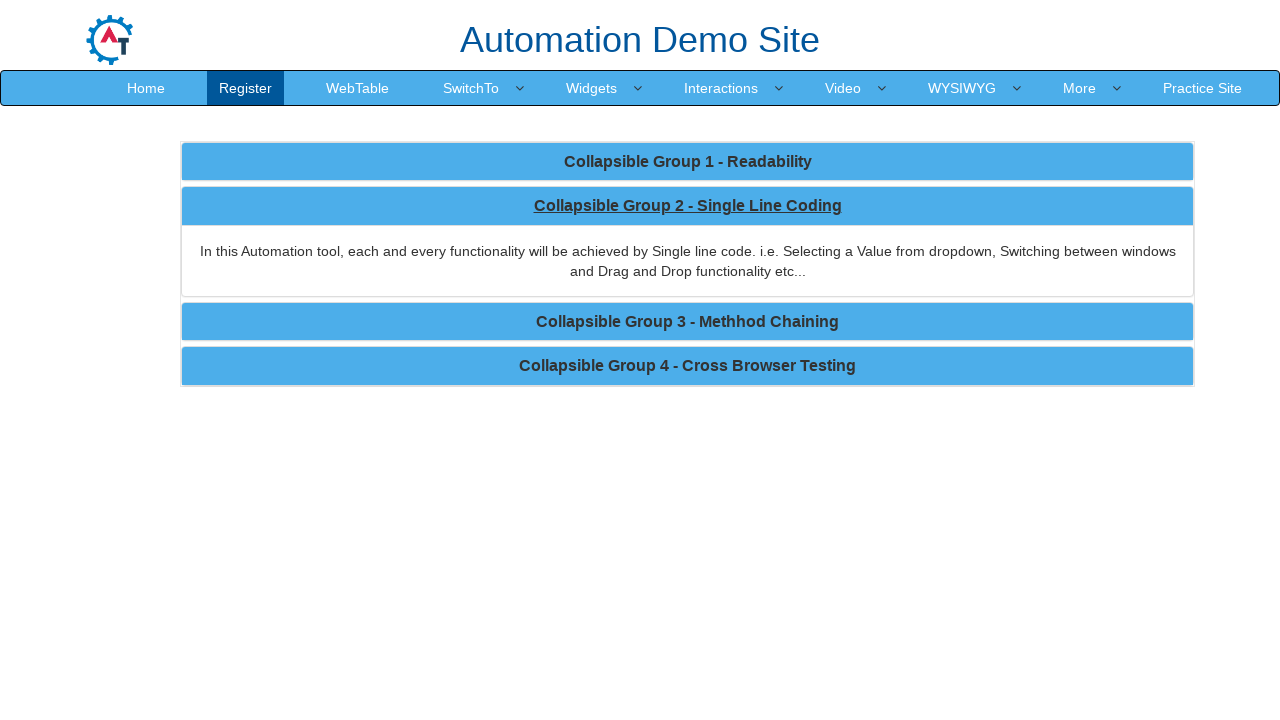

Clicked accordion section 3 header at (688, 321) on //a[@href='#collapse3']/b
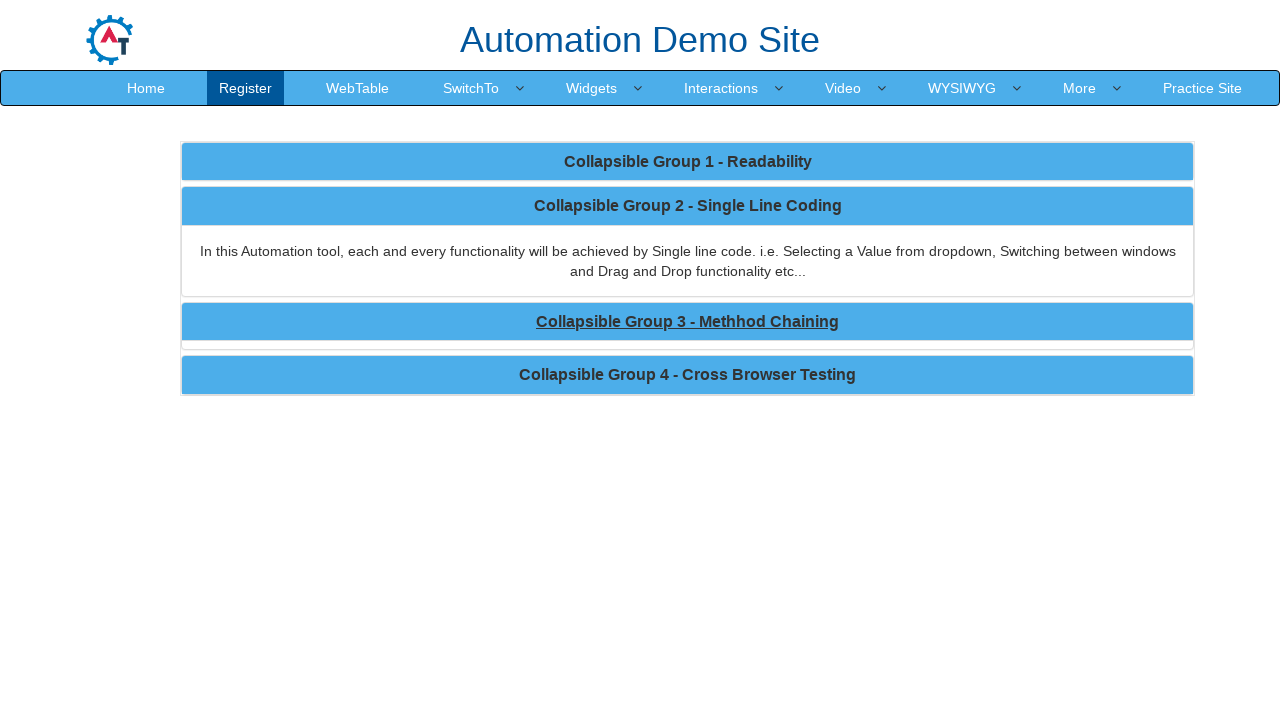

Accordion section 3 content became visible
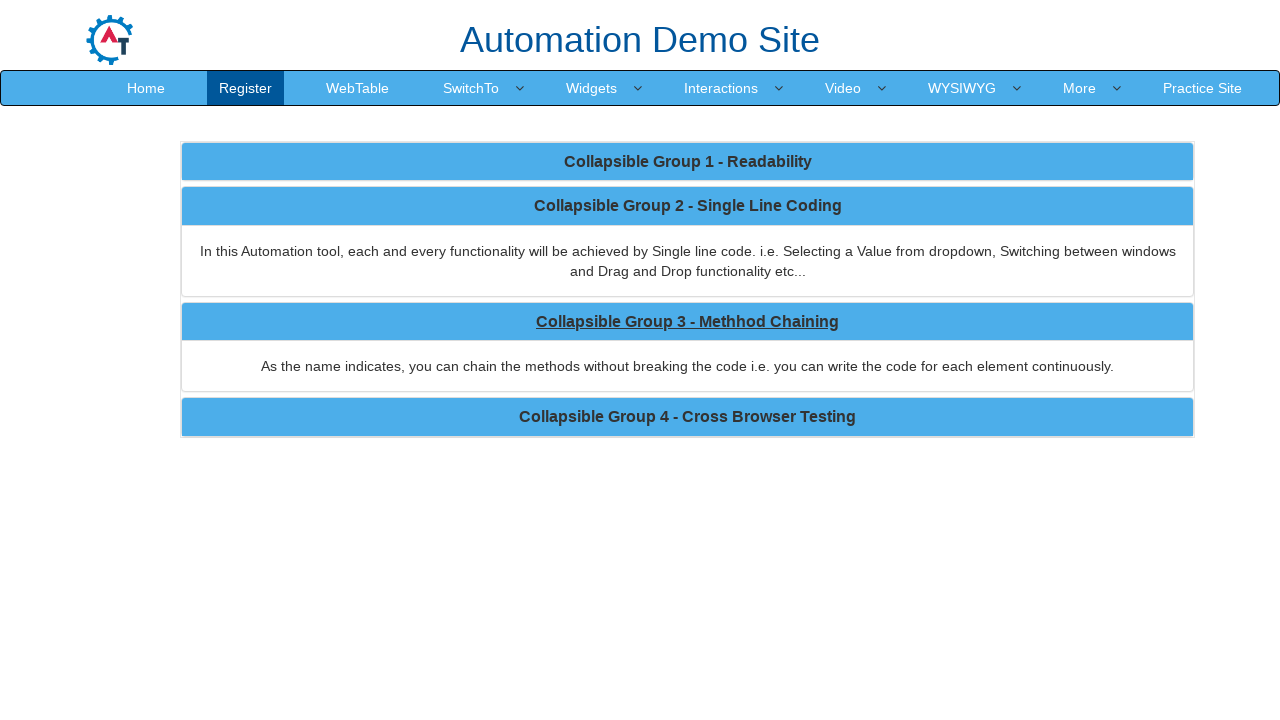

Clicked accordion section 4 header at (688, 417) on //a[@href='#collapse4']/b
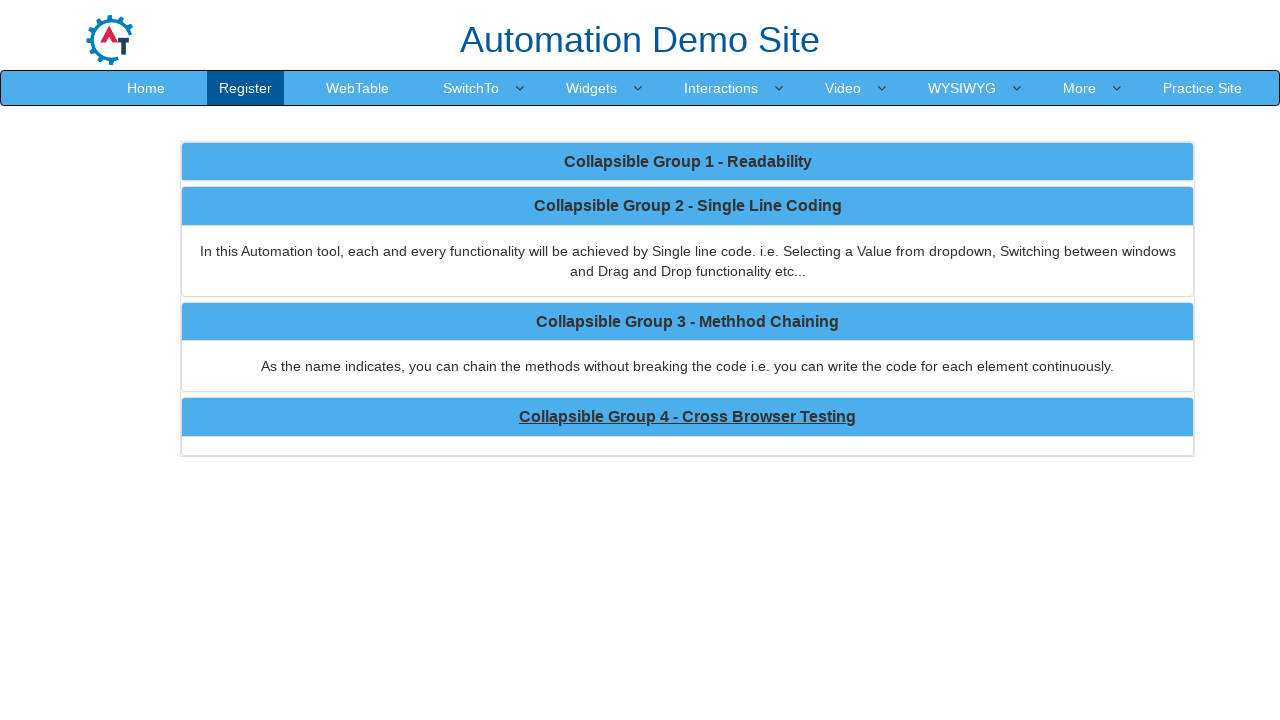

Accordion section 4 content became visible
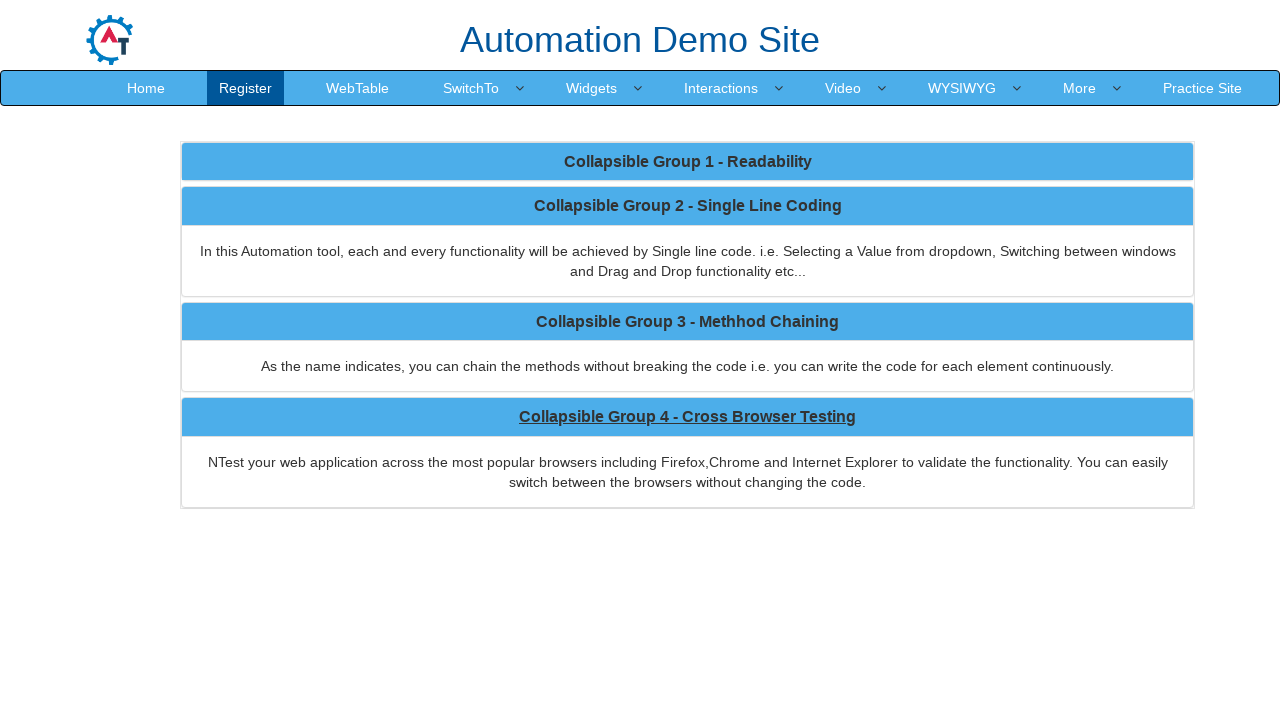

Retrieved text from accordion 1: 'Collapsible Group 1 - Readability'
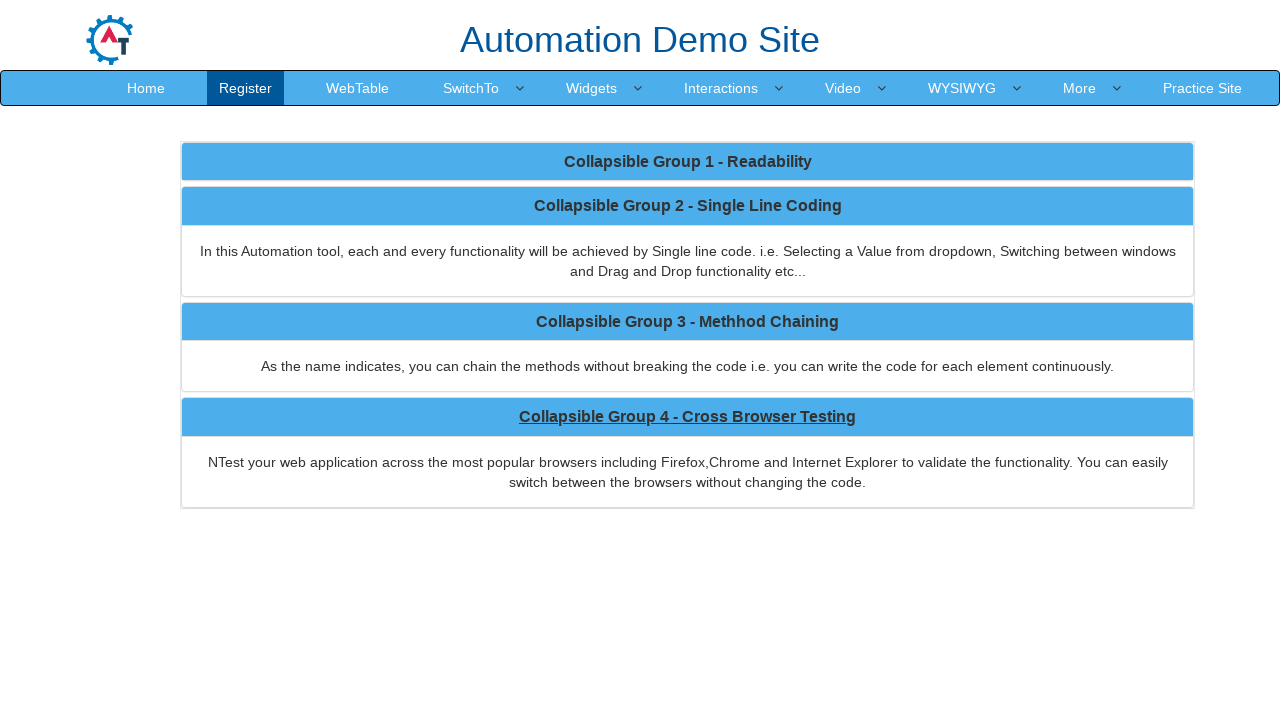

Retrieved text from accordion 2: 'Collapsible Group 2 - Single Line Coding'
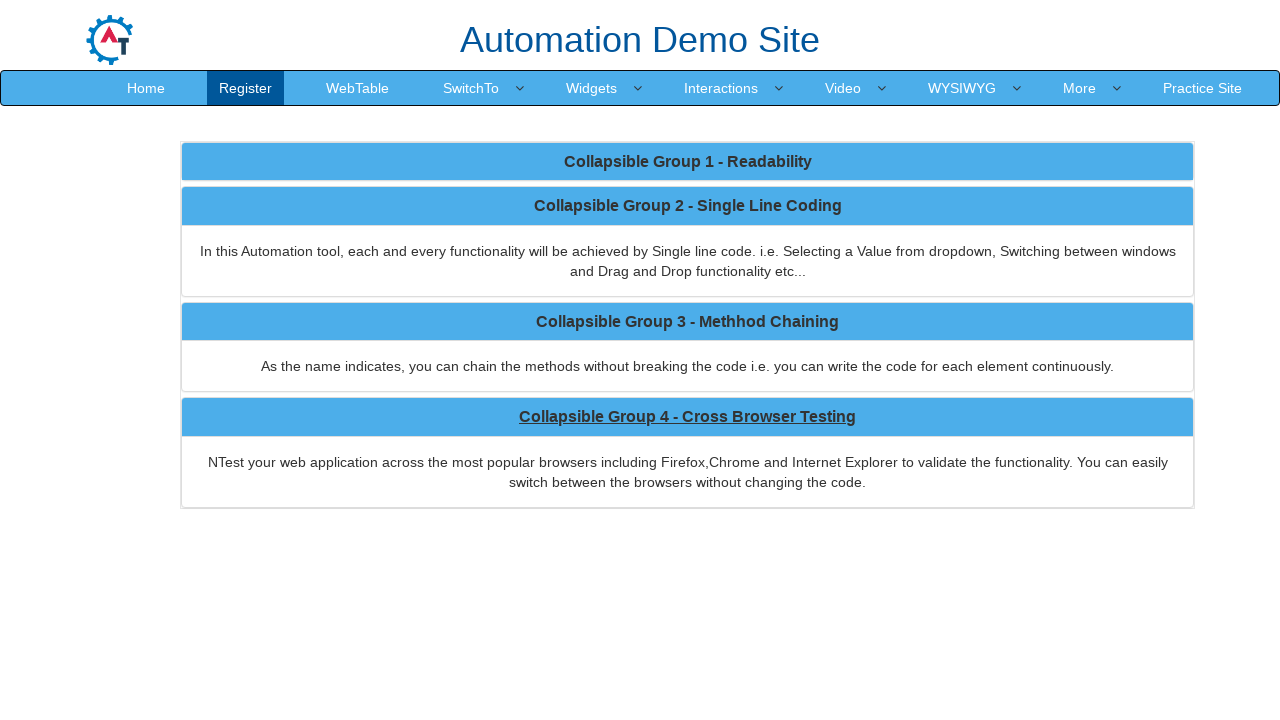

Retrieved text from accordion 3: 'Collapsible Group 3 - Methhod Chaining'
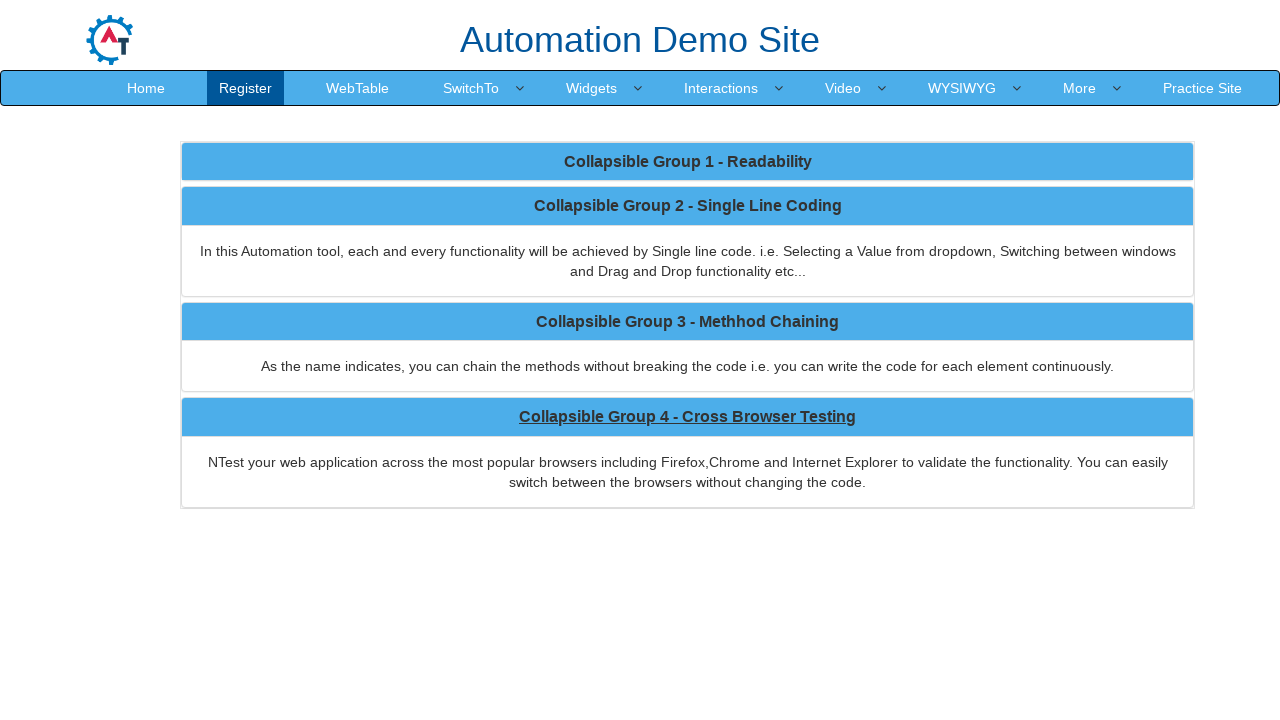

Clicked on 'Collapsible Group 3 - Methhod Chaining' accordion at (688, 321) on //a[@href='#collapse3']/b
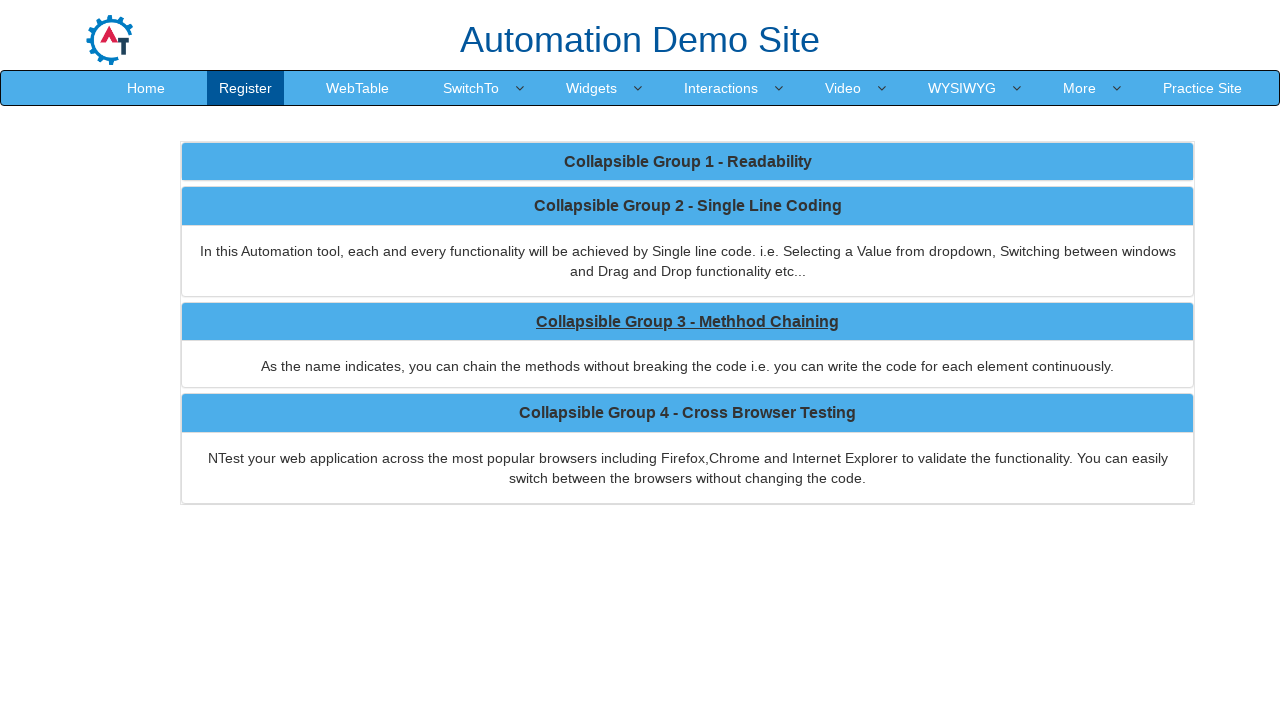

Content for 'Collapsible Group 3 - Methhod Chaining' became visible
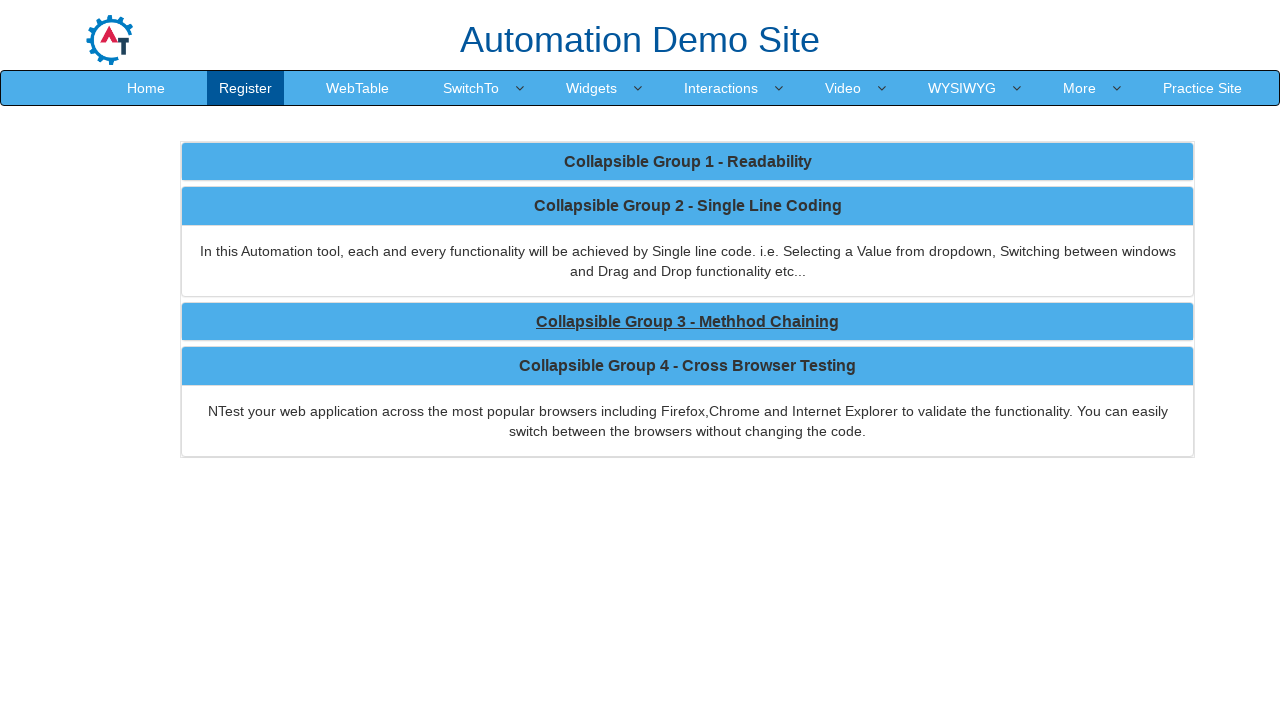

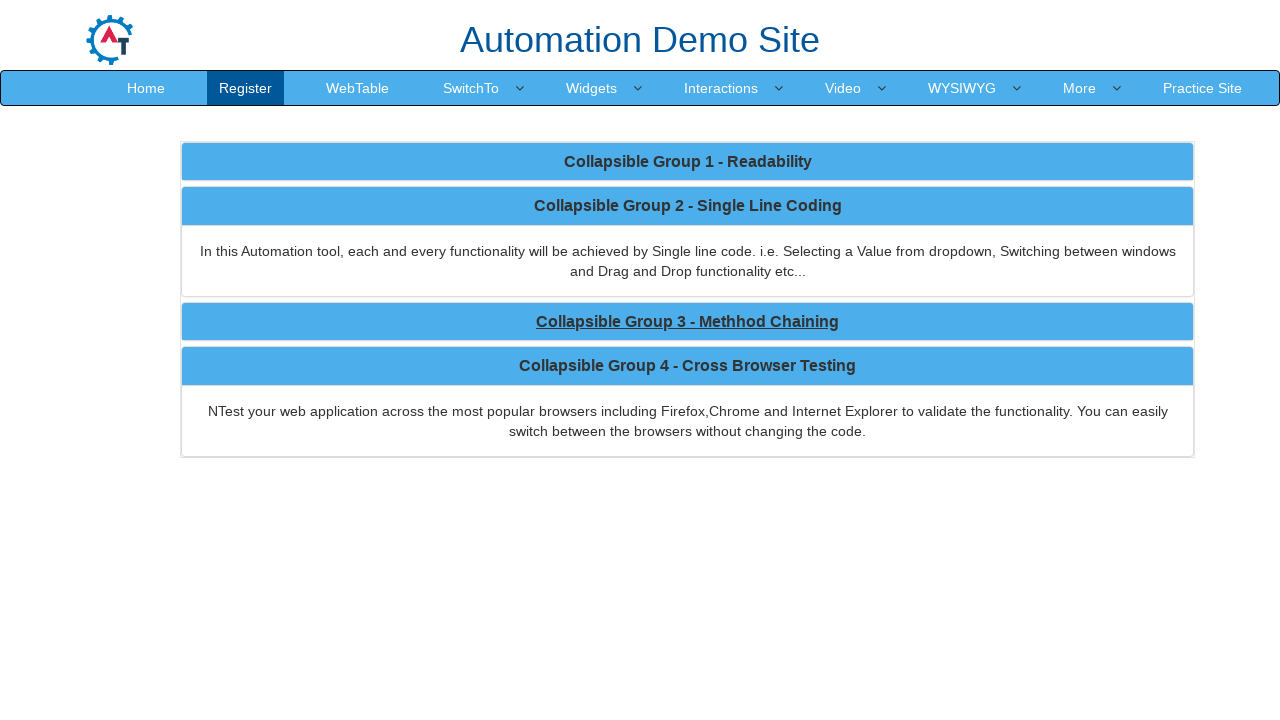